Tests the contact popup functionality on Demoblaze by opening the contact modal, filling in email, name, and message fields, and submitting the contact form.

Starting URL: https://www.demoblaze.com/index.html

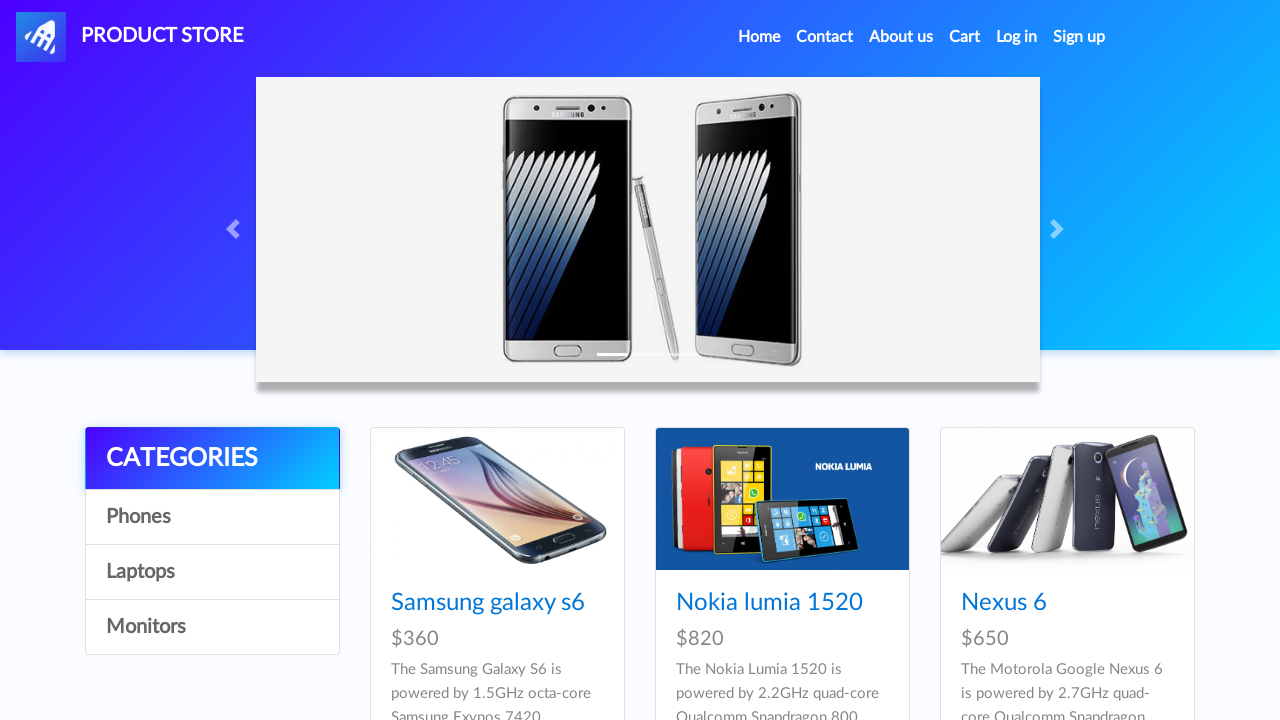

Clicked Contact link to open contact popup at (825, 37) on a[data-target='#exampleModal']
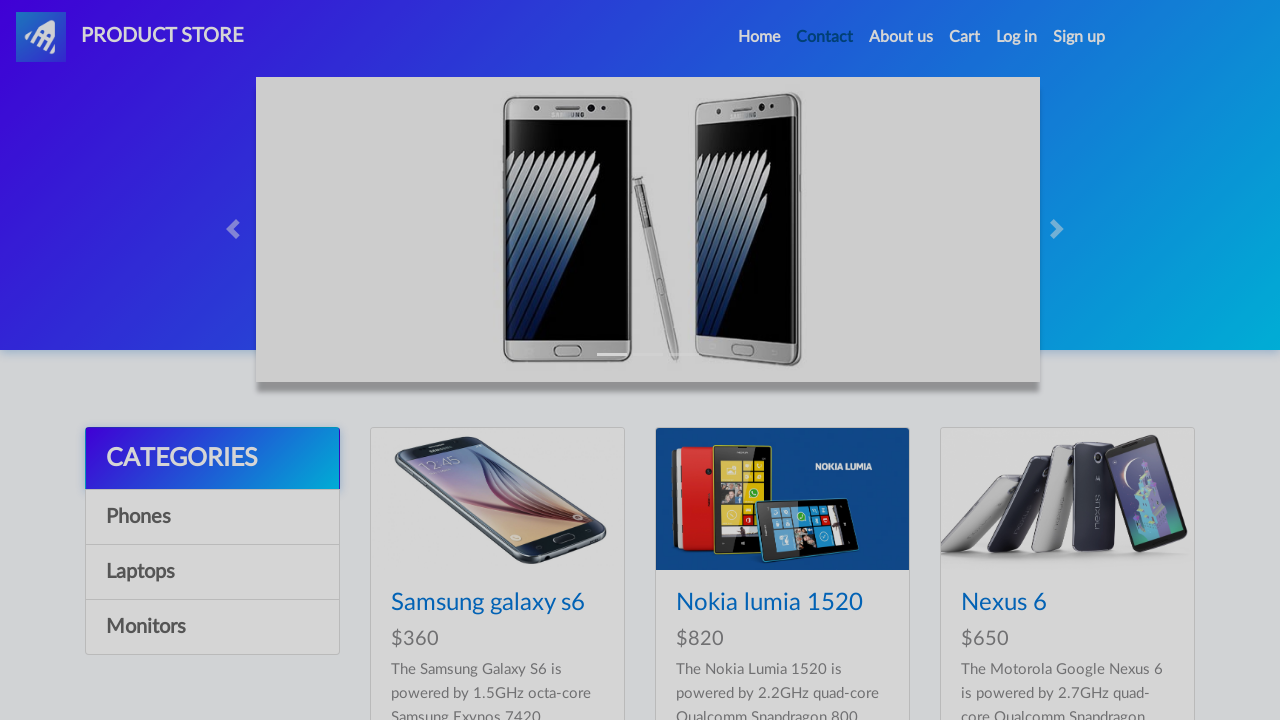

Contact modal loaded and became visible
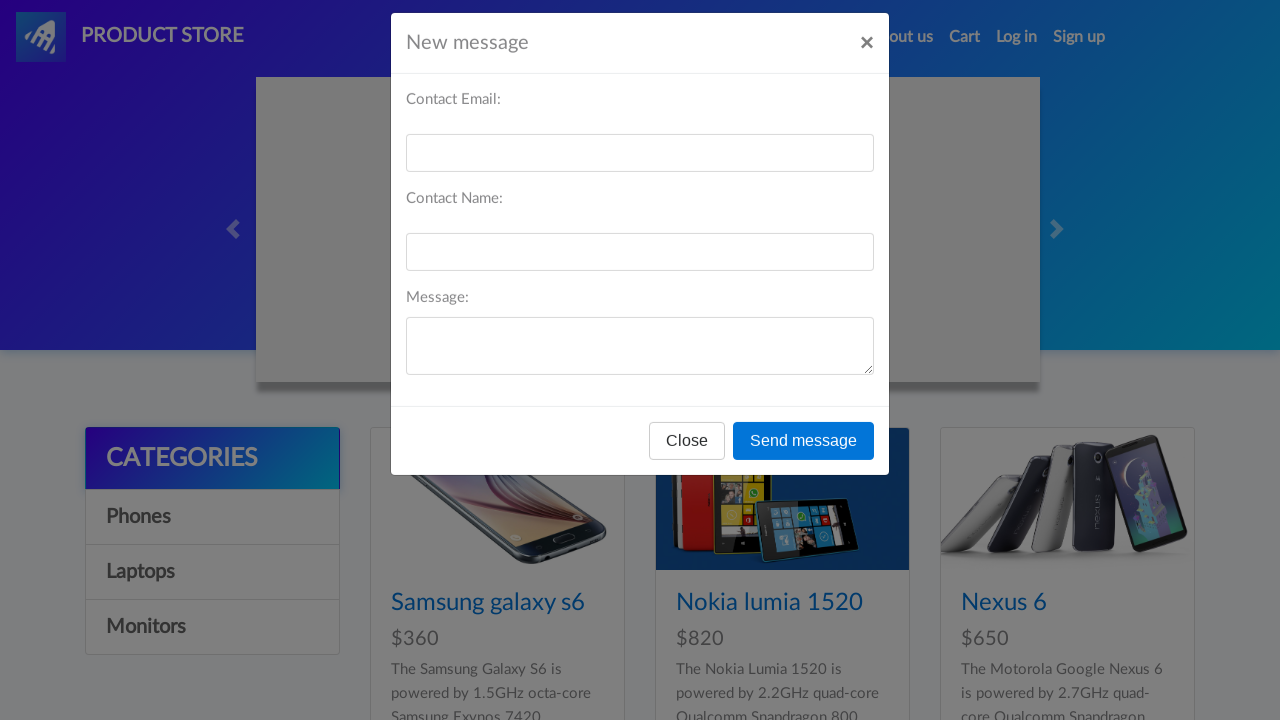

Filled email field with 'j.smith42+test@gmail.com' on #recipient-email
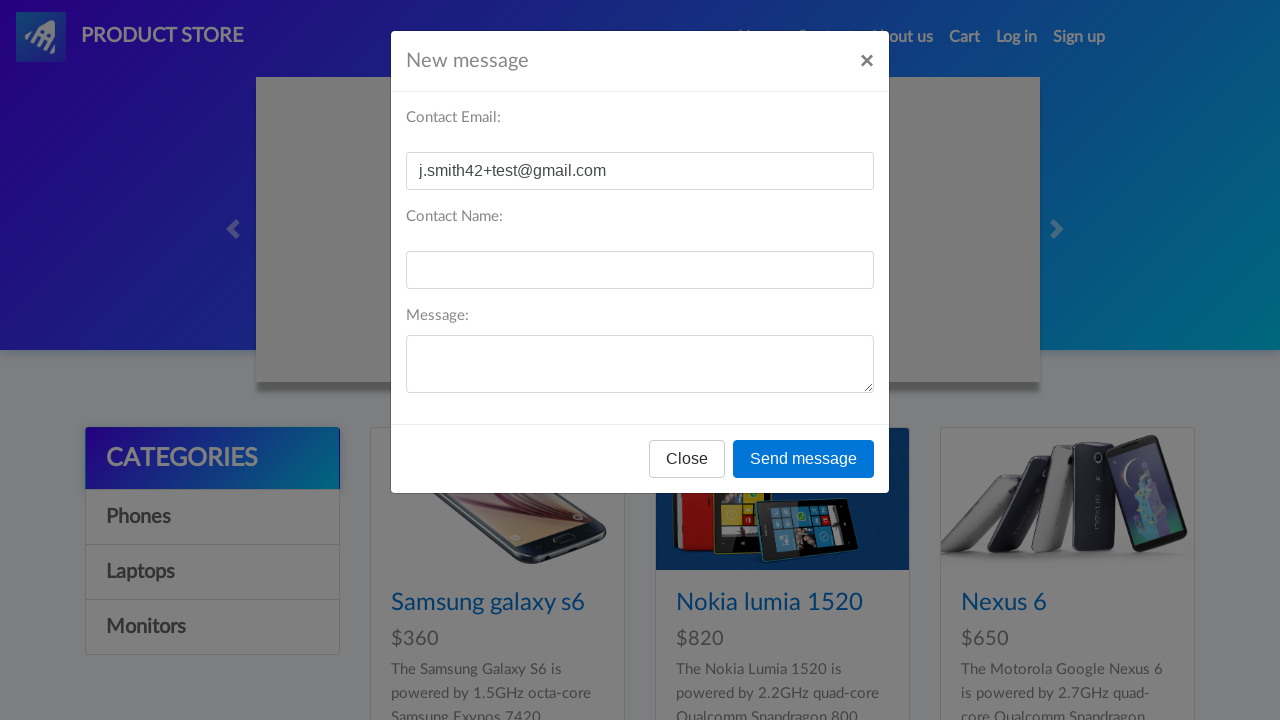

Filled name field with 'John Smith' on #recipient-name
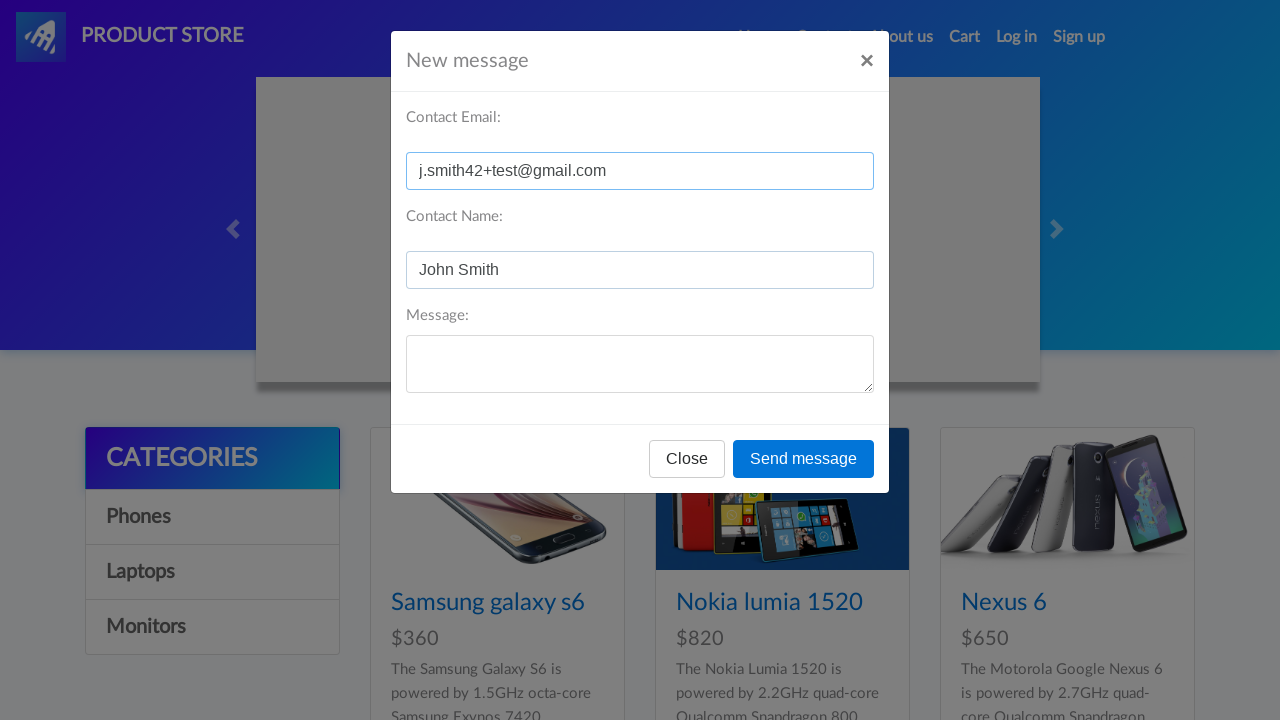

Filled message field with test message on #message-text
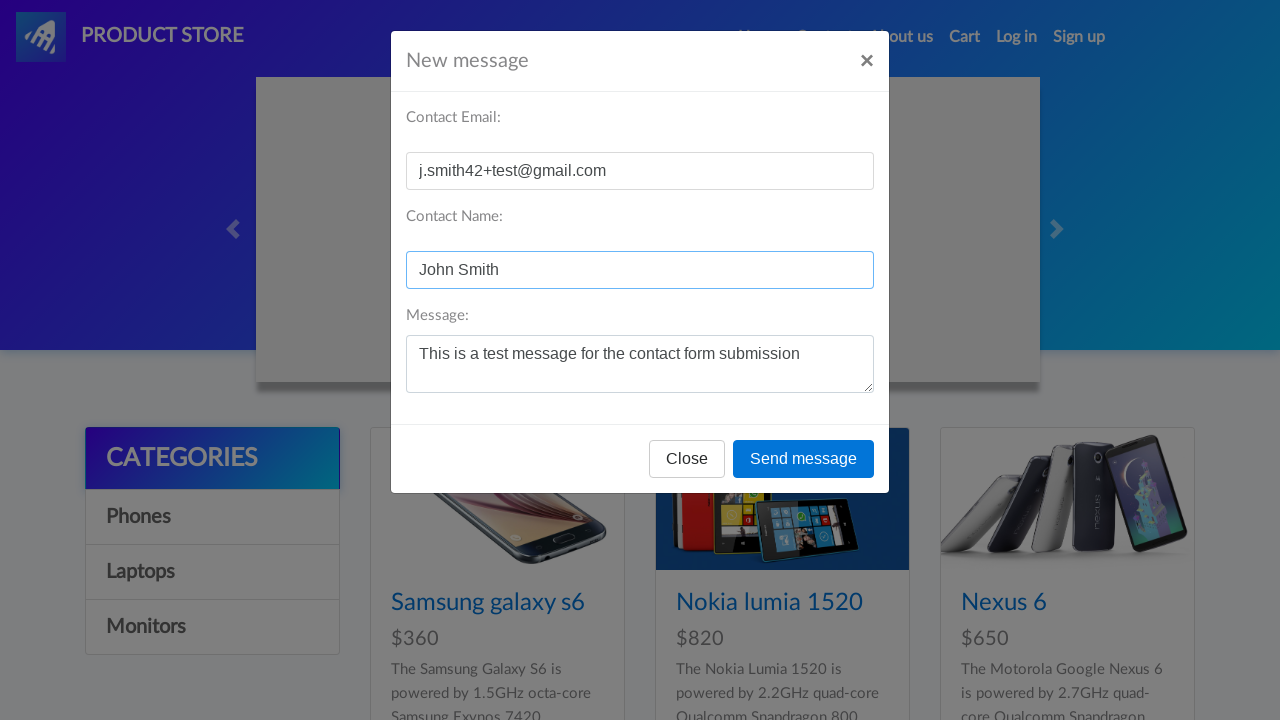

Clicked Send message button at (804, 459) on button[onclick='send()']
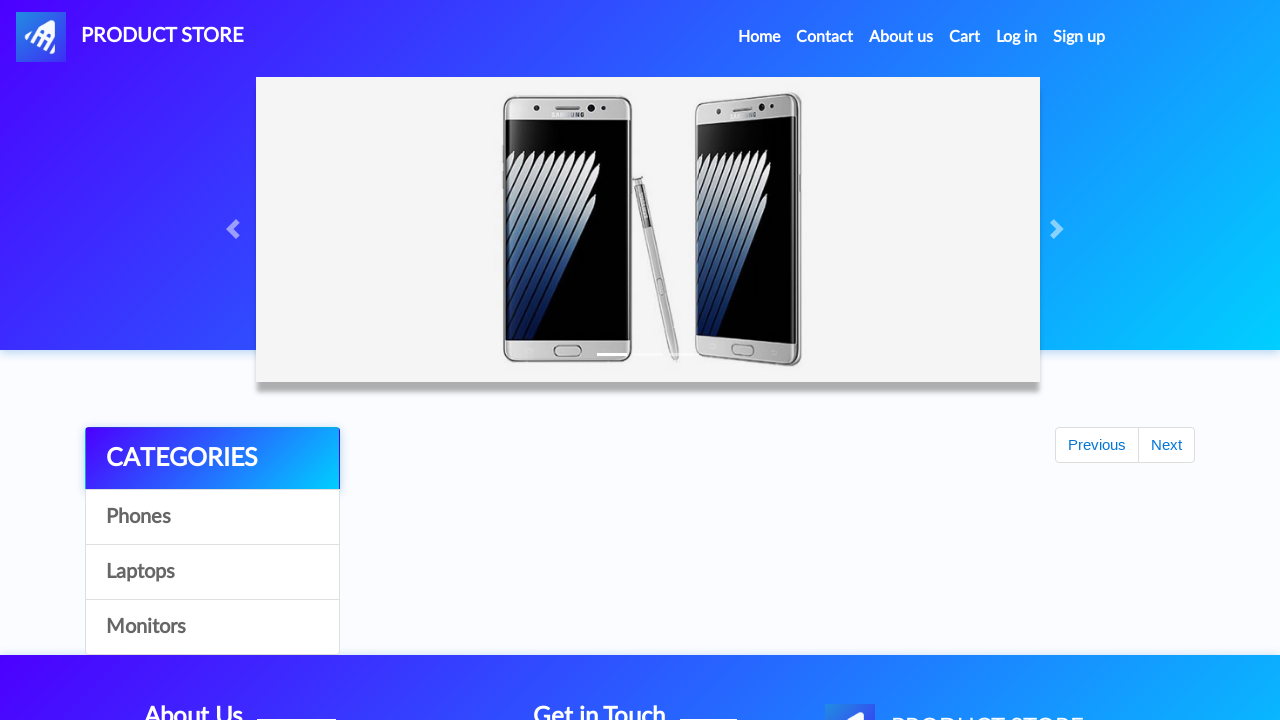

Registered dialog handler to accept alerts
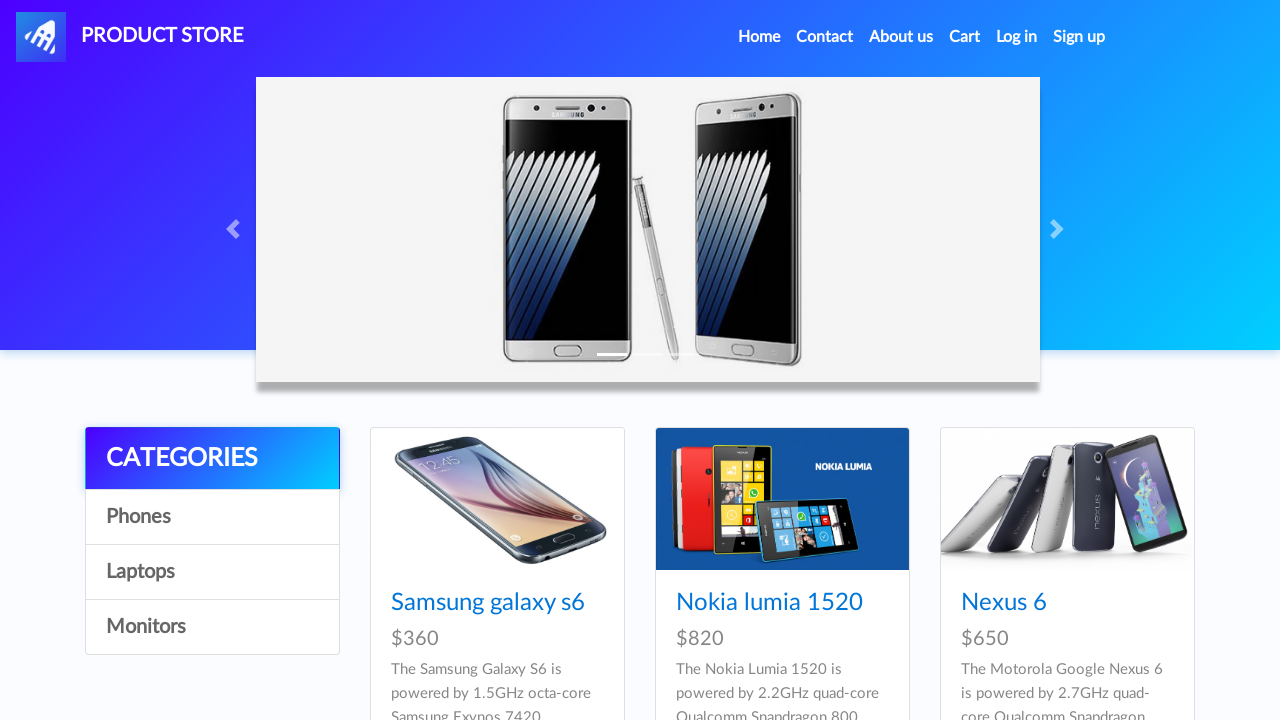

Waited 1 second for alert to appear and be accepted
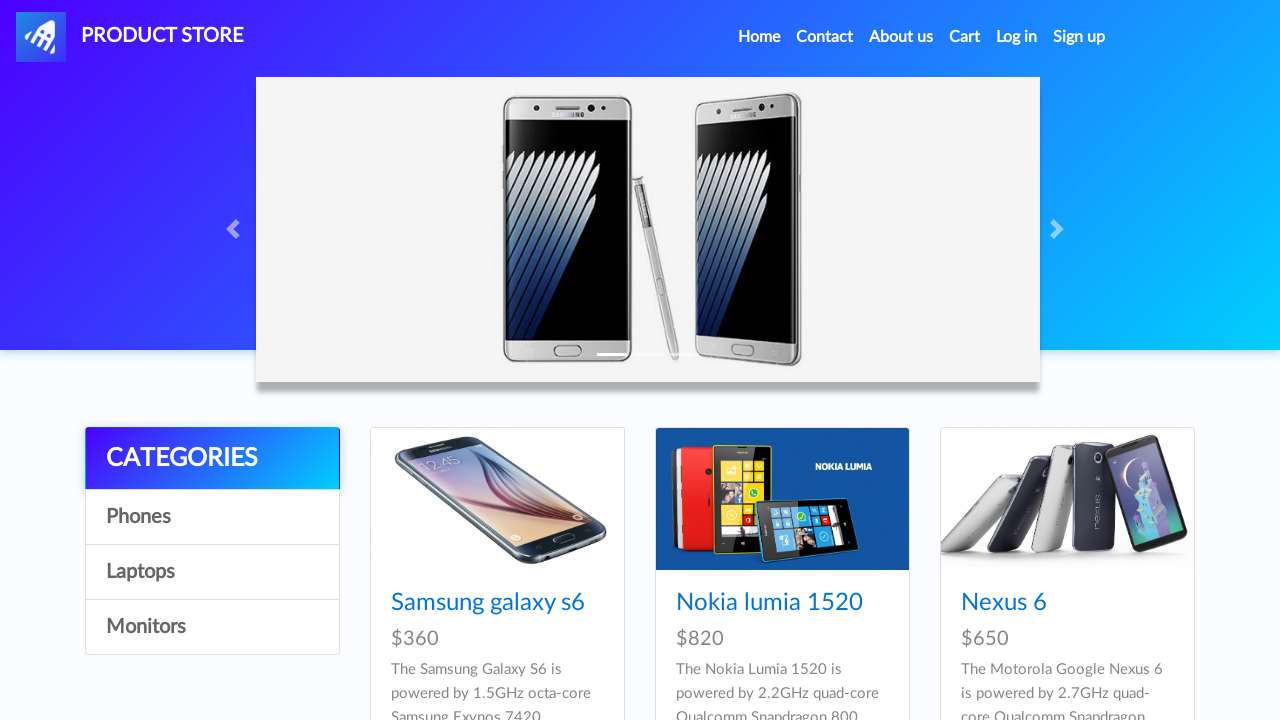

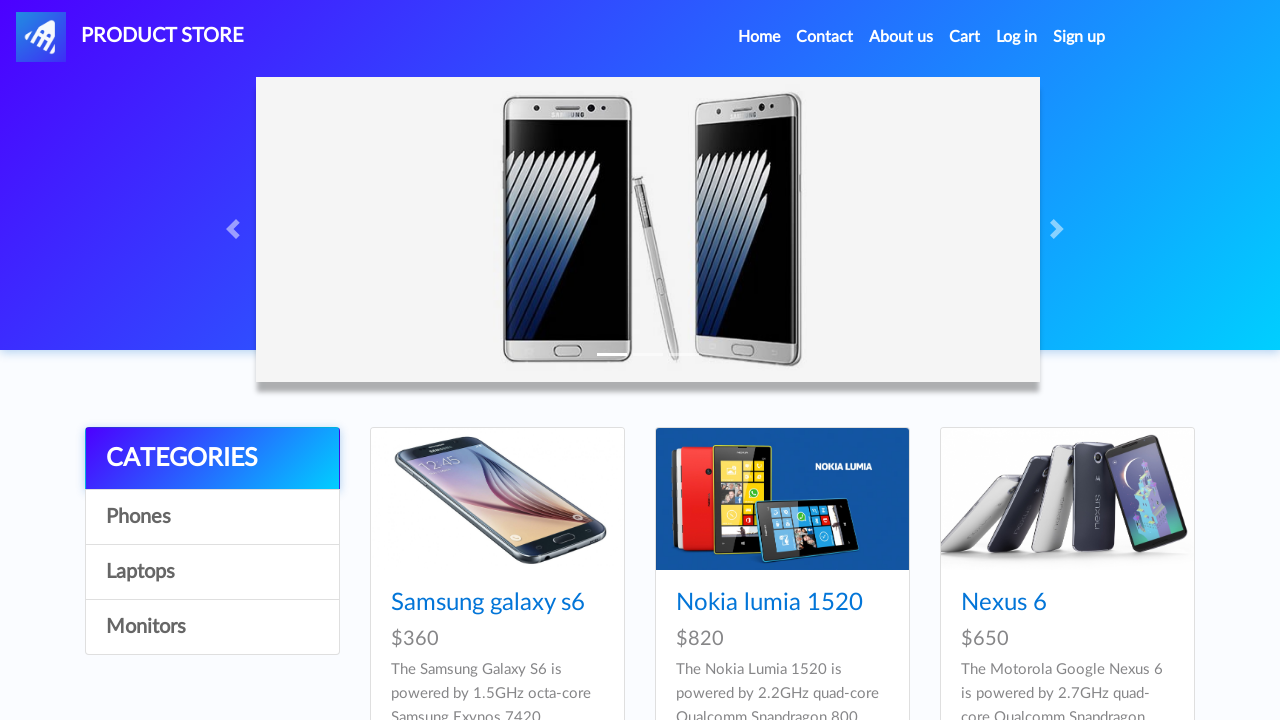